Tests a practice form submission by filling in name, email, password fields, selecting checkboxes and radio buttons, and verifying success message

Starting URL: https://rahulshettyacademy.com/angularpractice/

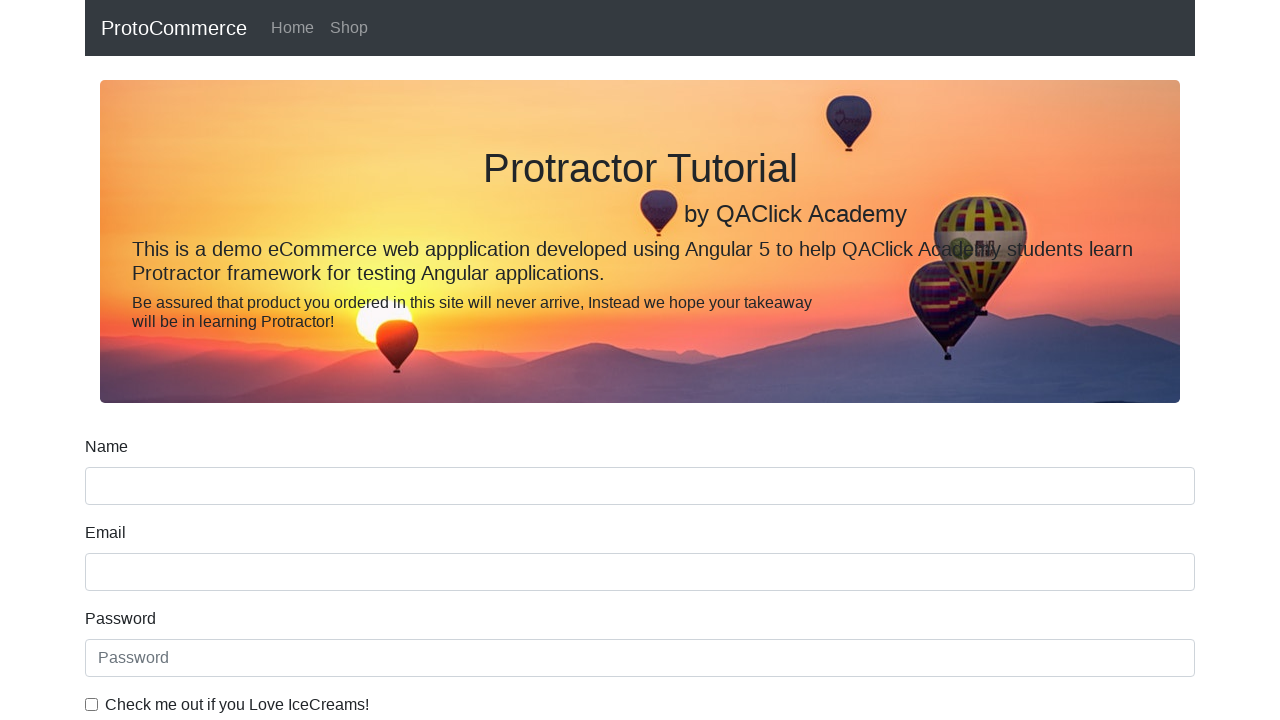

Filled name field with 'Bhagyashri' on input[name='name']
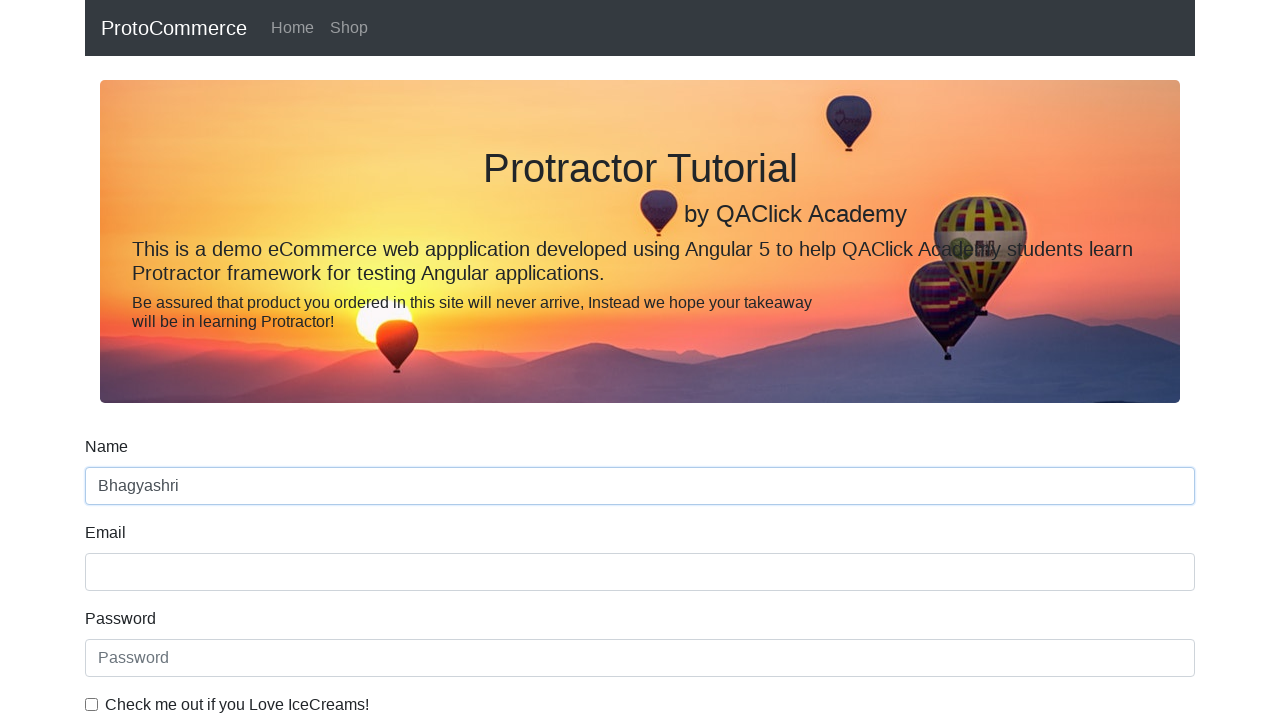

Filled email field with 'testuser@example.com' on input[name='email']
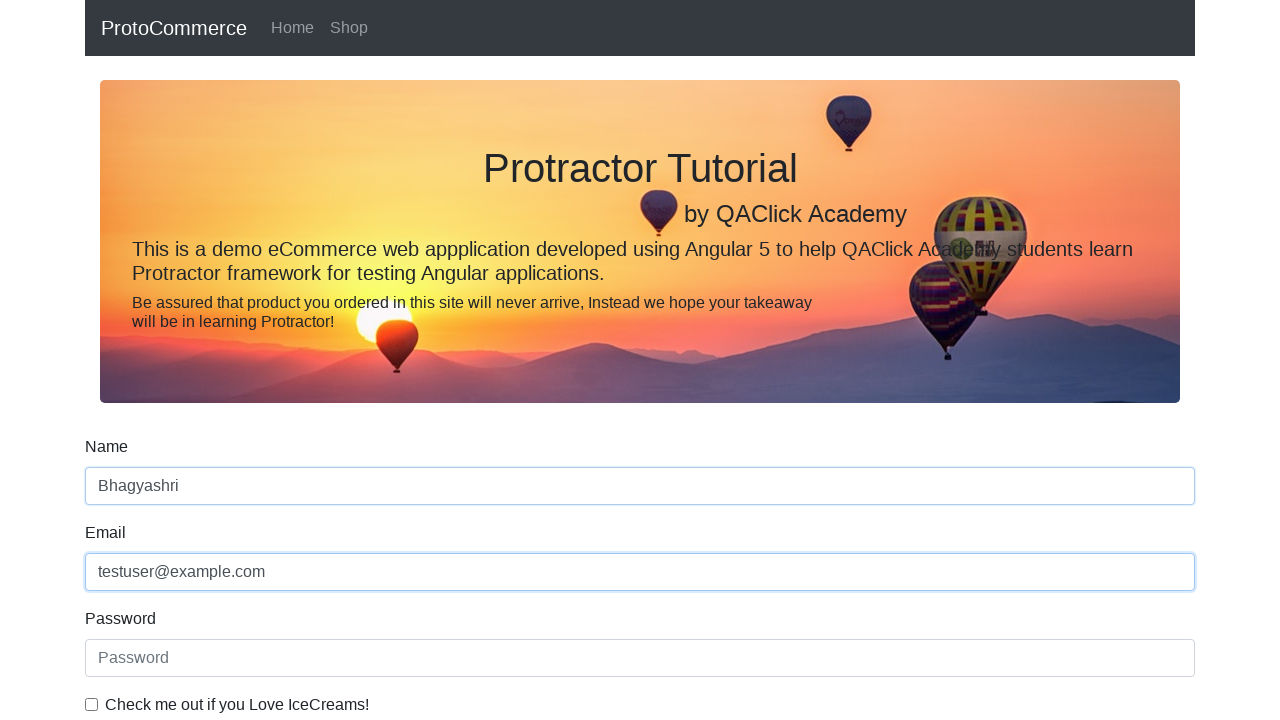

Filled password field with 'Test@12345' on #exampleInputPassword1
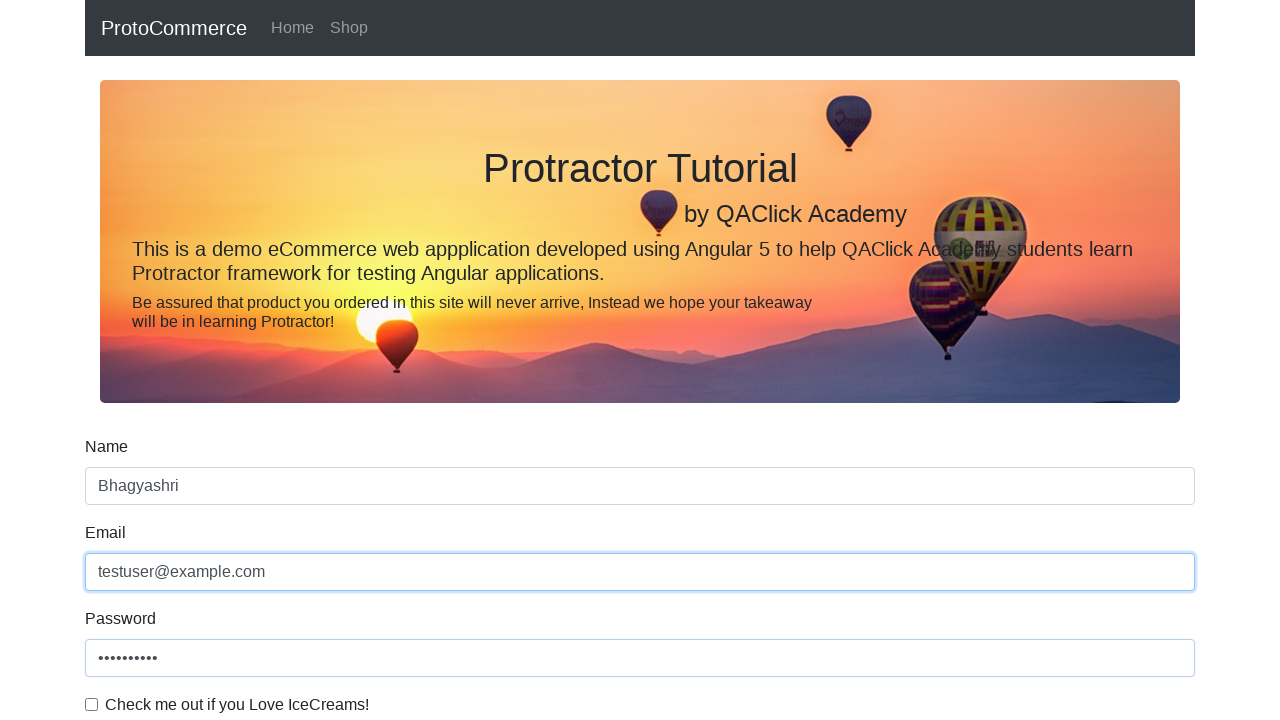

Checked the example checkbox at (92, 704) on #exampleCheck1
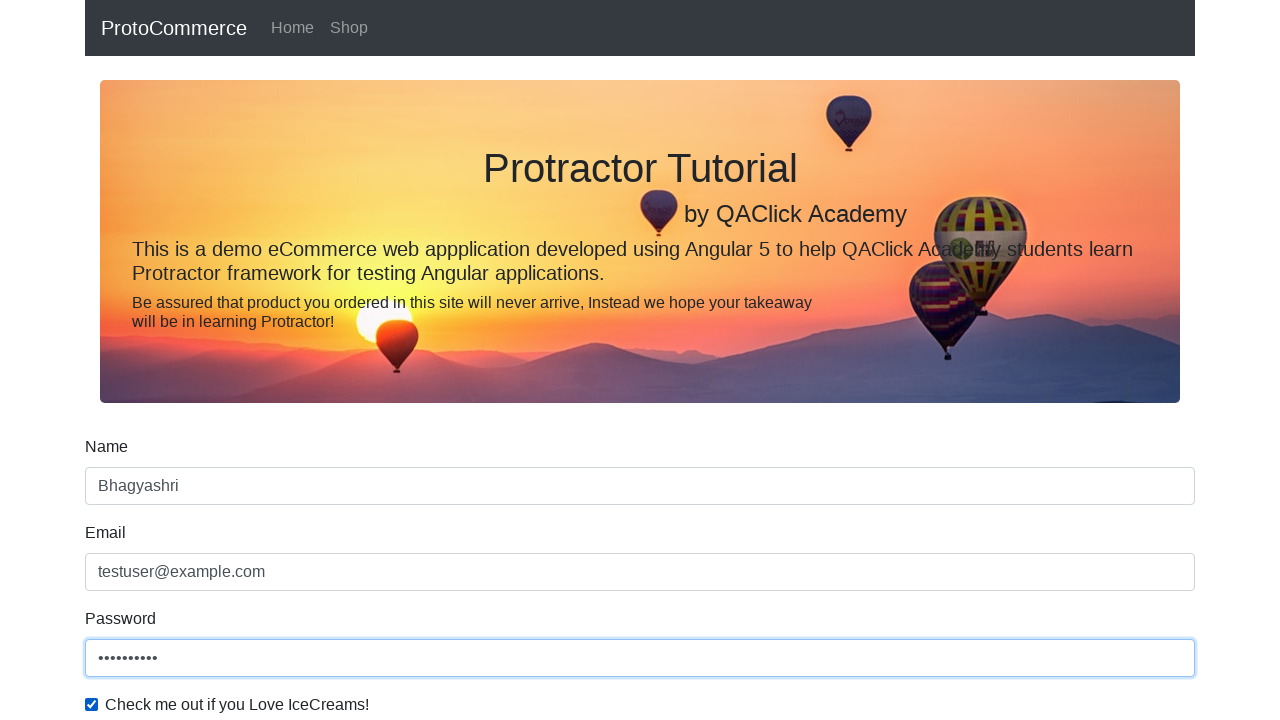

Selected inline radio button option 1 at (238, 360) on #inlineRadio1
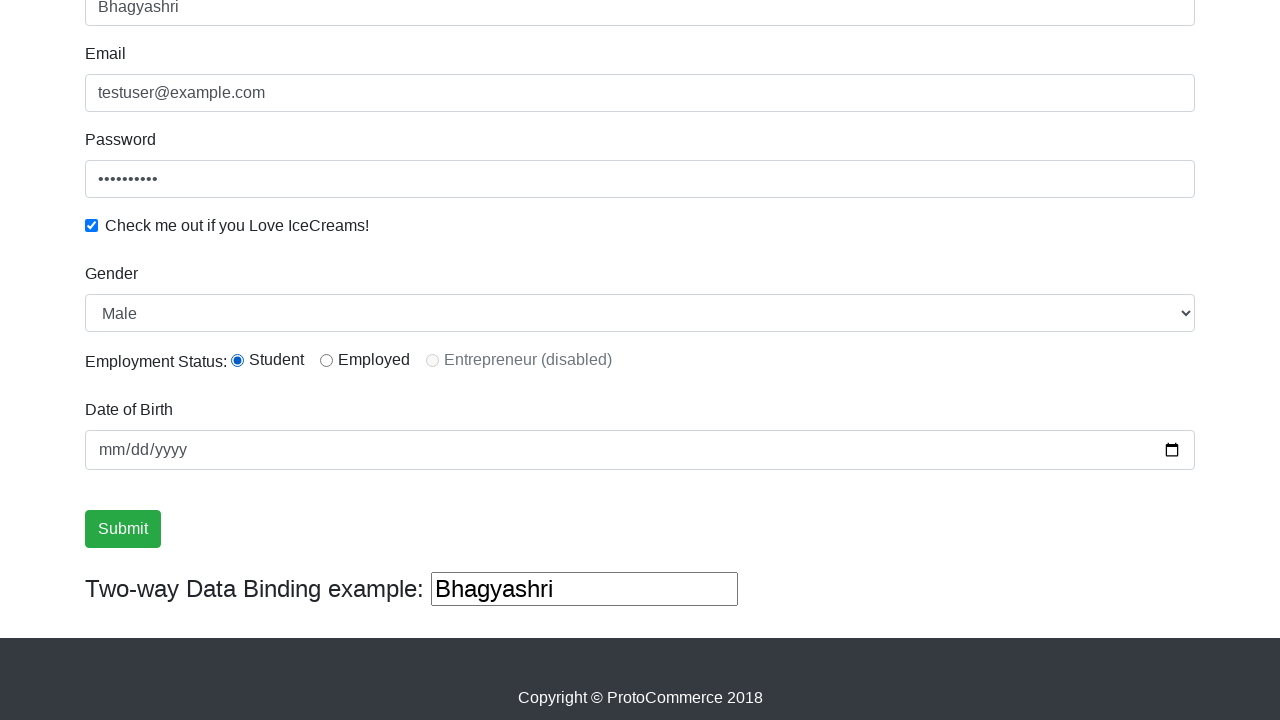

Clicked form submit button at (123, 529) on xpath=//input[@type='submit']
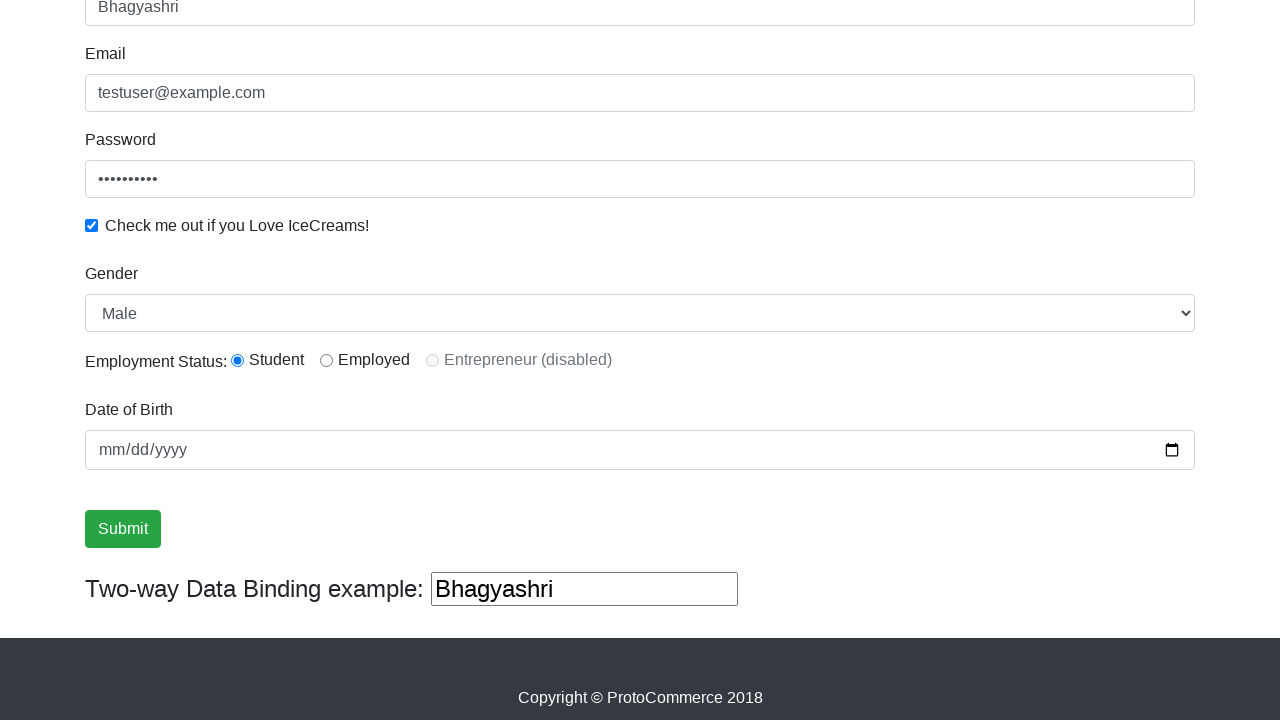

Success message alert appeared
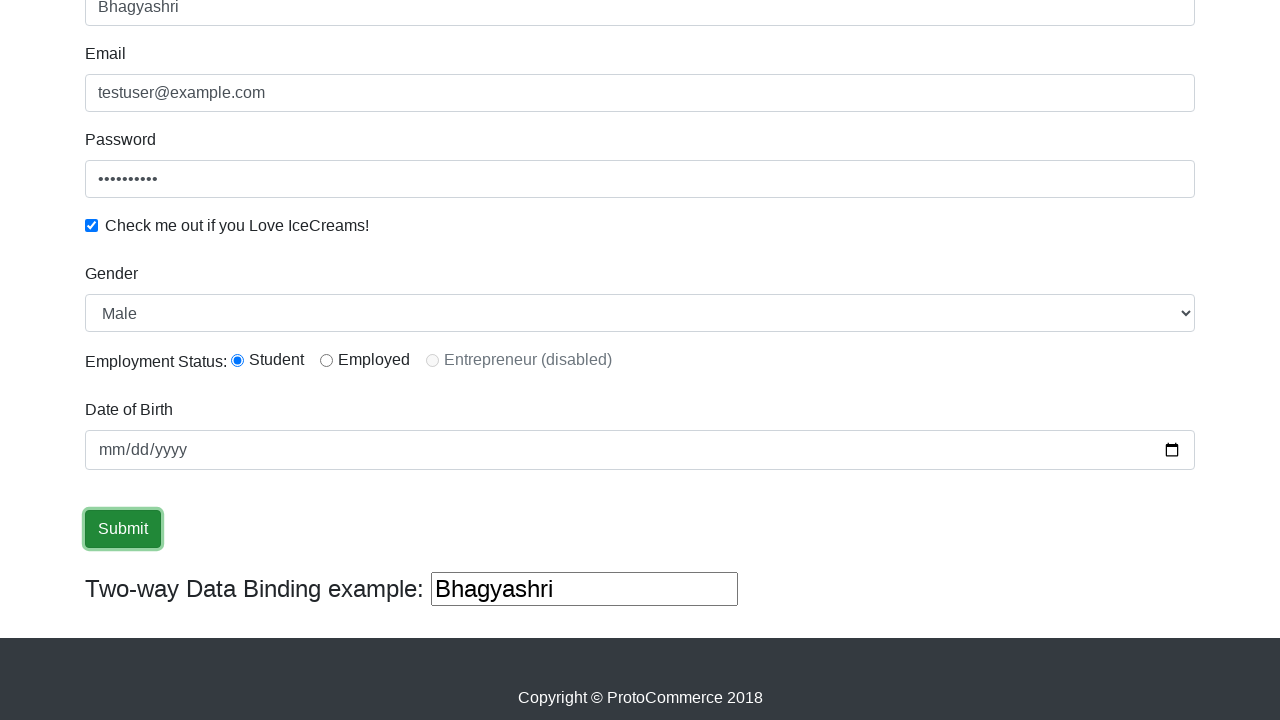

Filled third text input field with 'TestName' on (//input[@type='text'])[3]
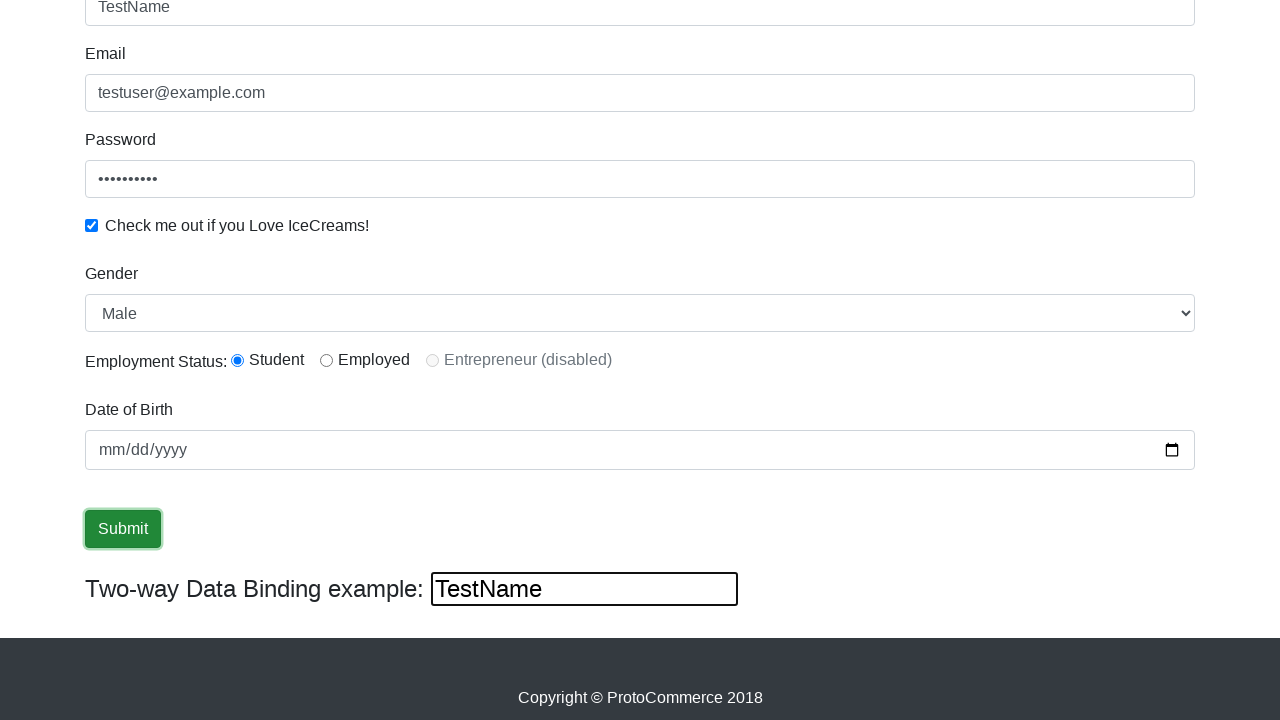

Retrieved success message text content
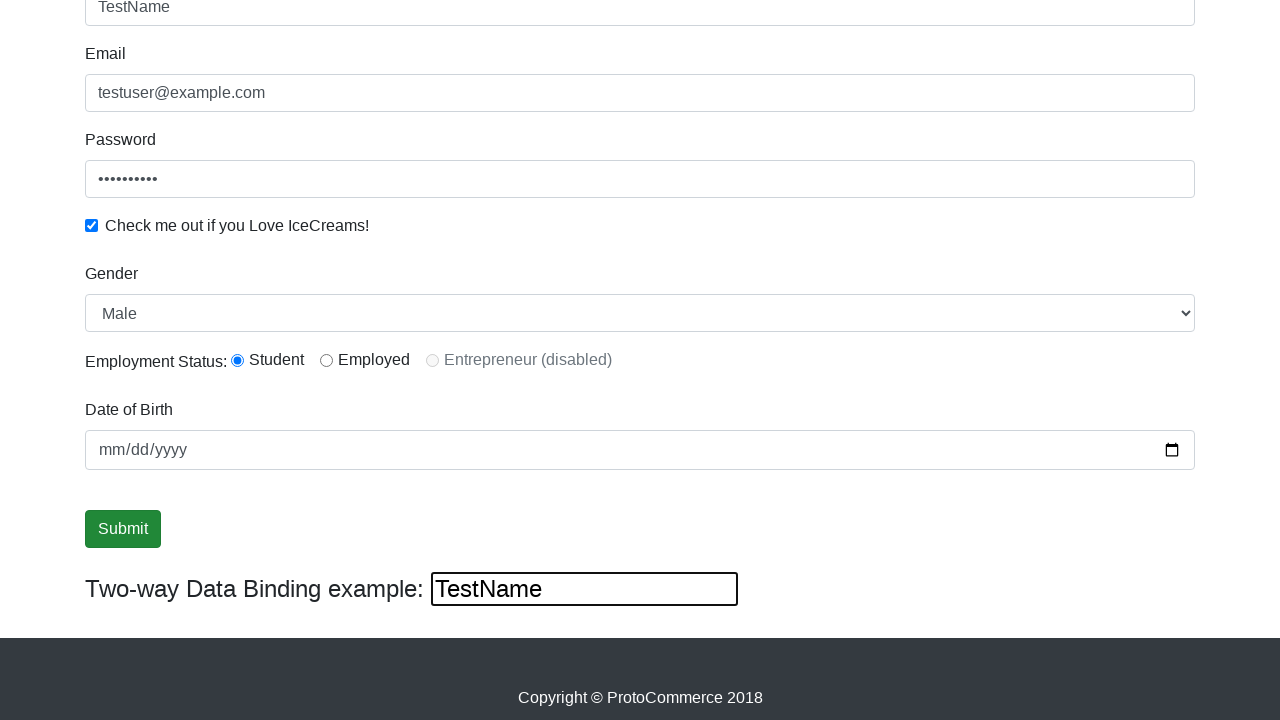

Verified 'Success' text is present in success message
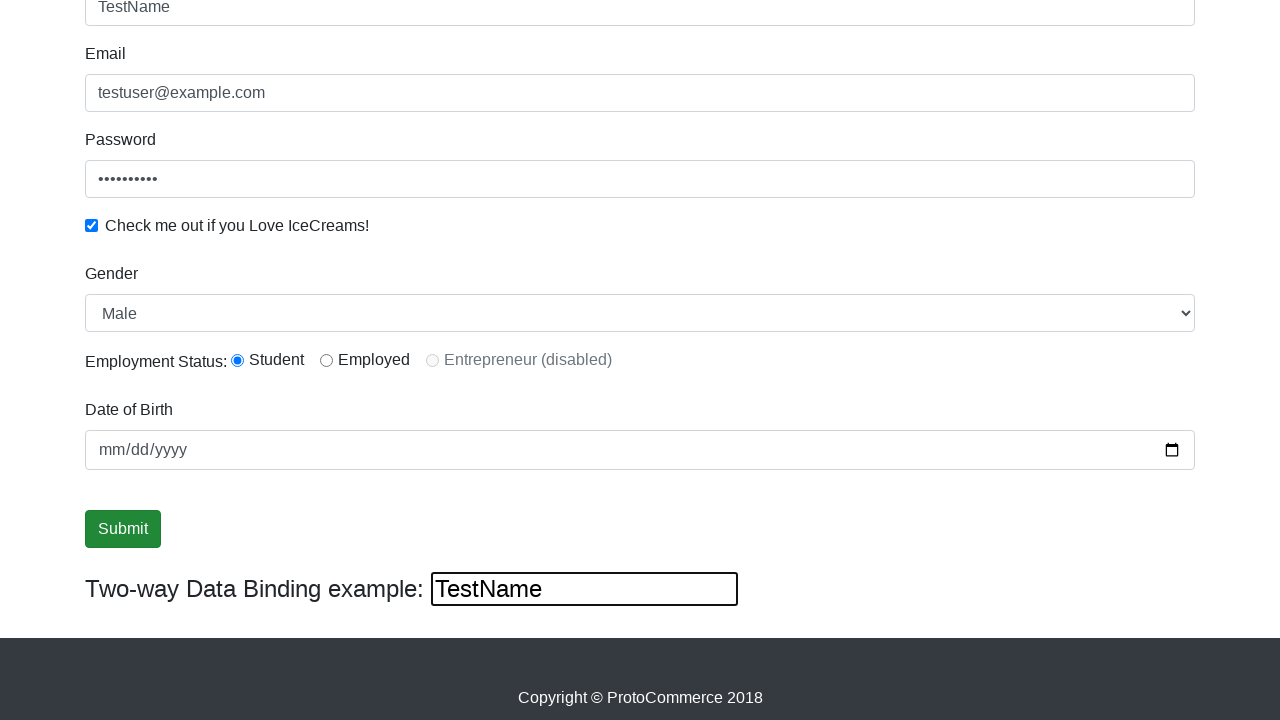

Cleared the third text input field on (//input[@type='text'])[3]
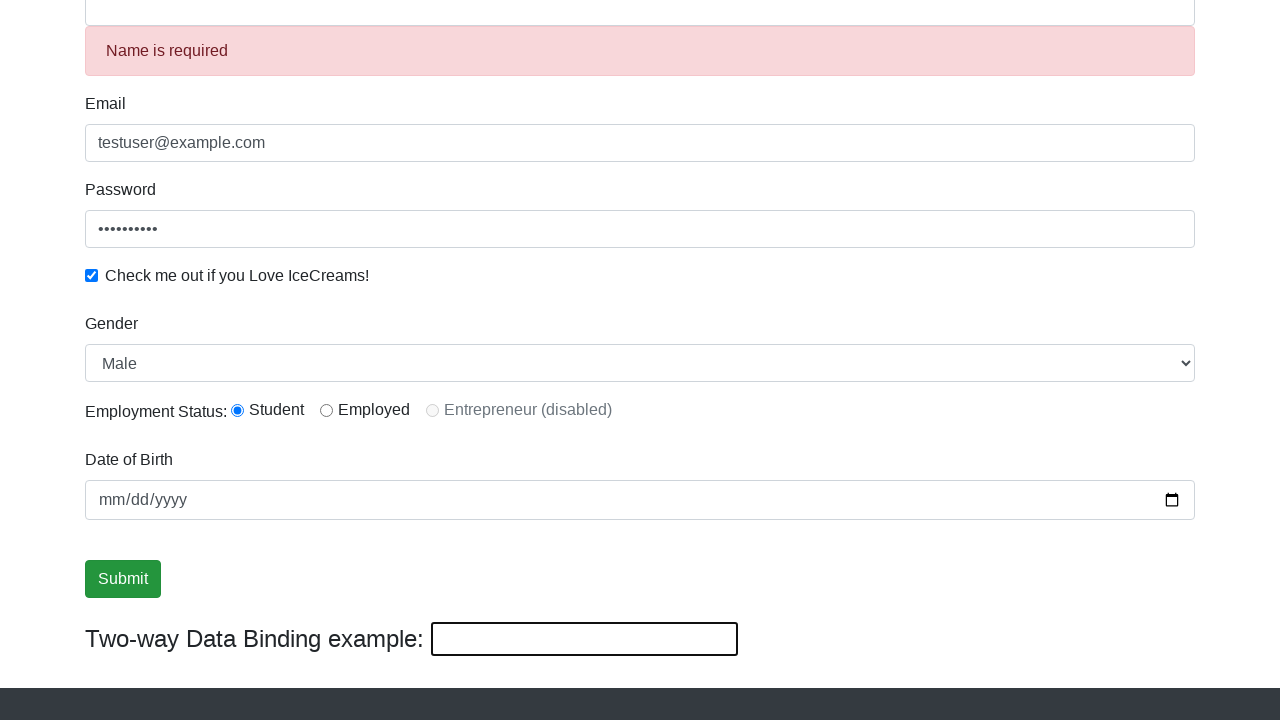

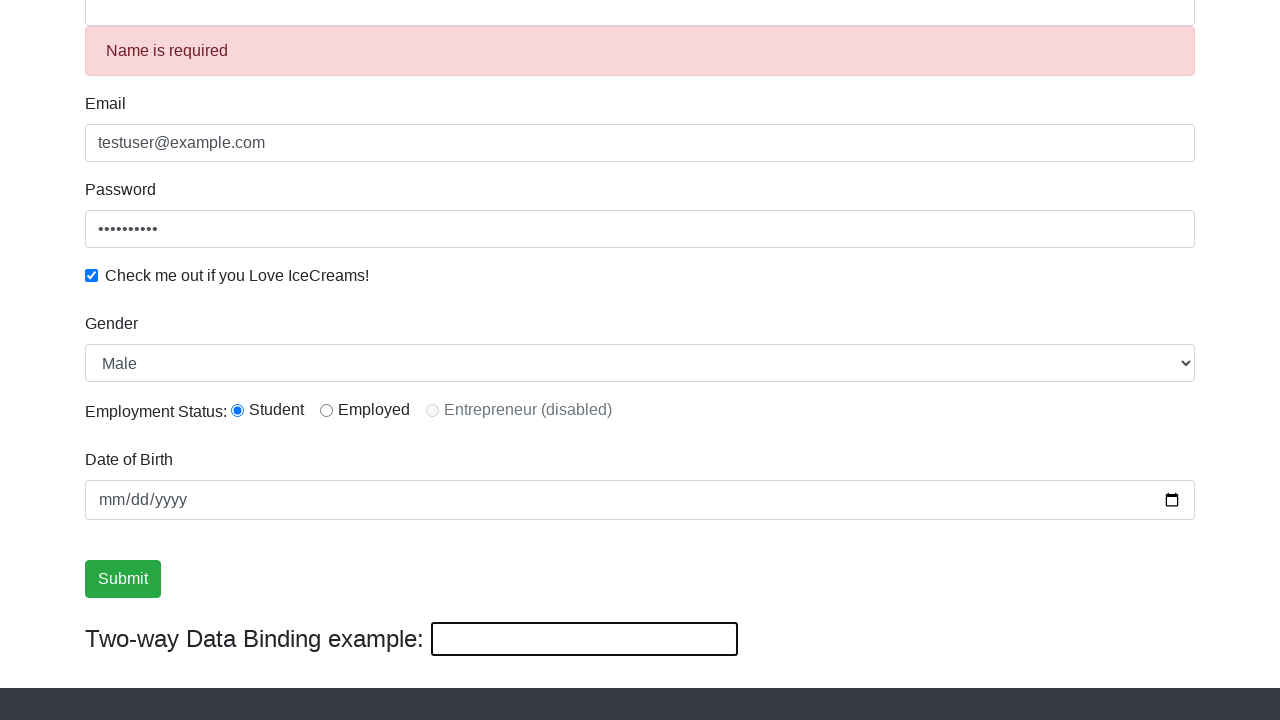